Tests checking a checkbox by navigating to the Checkboxes page and checking an unchecked checkbox

Starting URL: https://practice.cydeo.com/

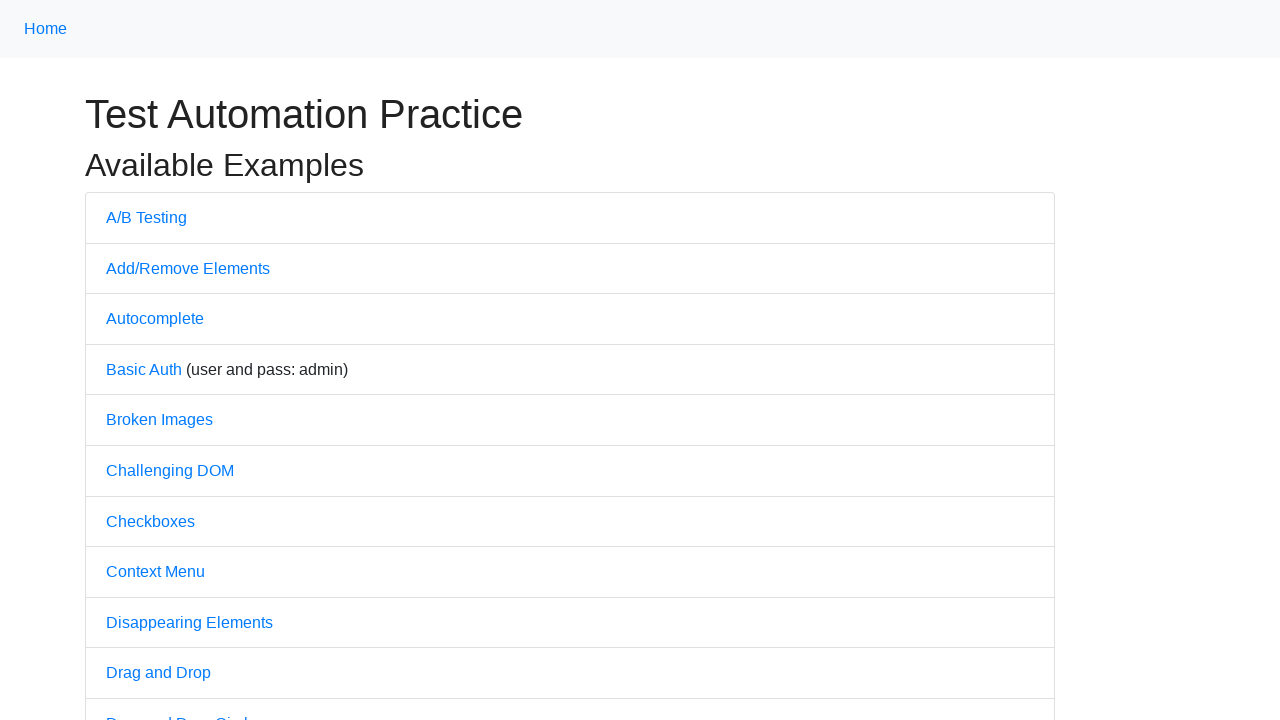

Clicked on Checkboxes link to navigate to checkboxes page at (150, 521) on text='Checkboxes'
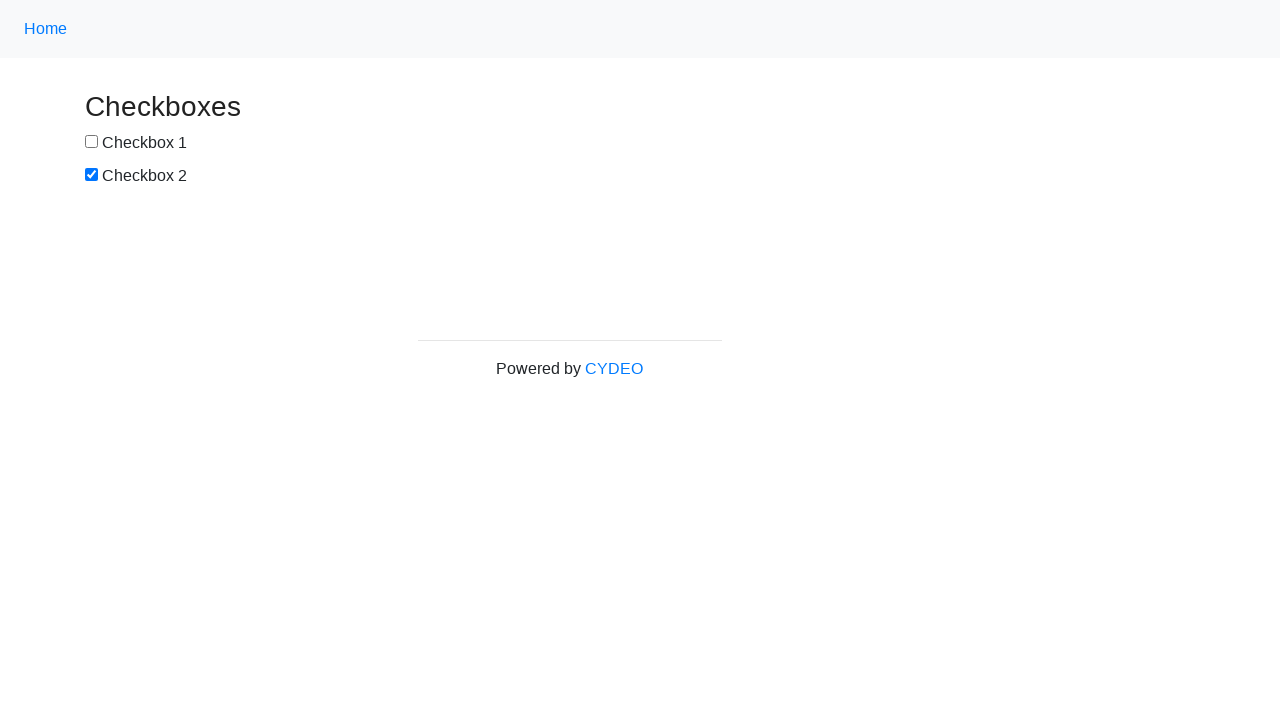

Checked the first checkbox (box1) at (92, 142) on #box1
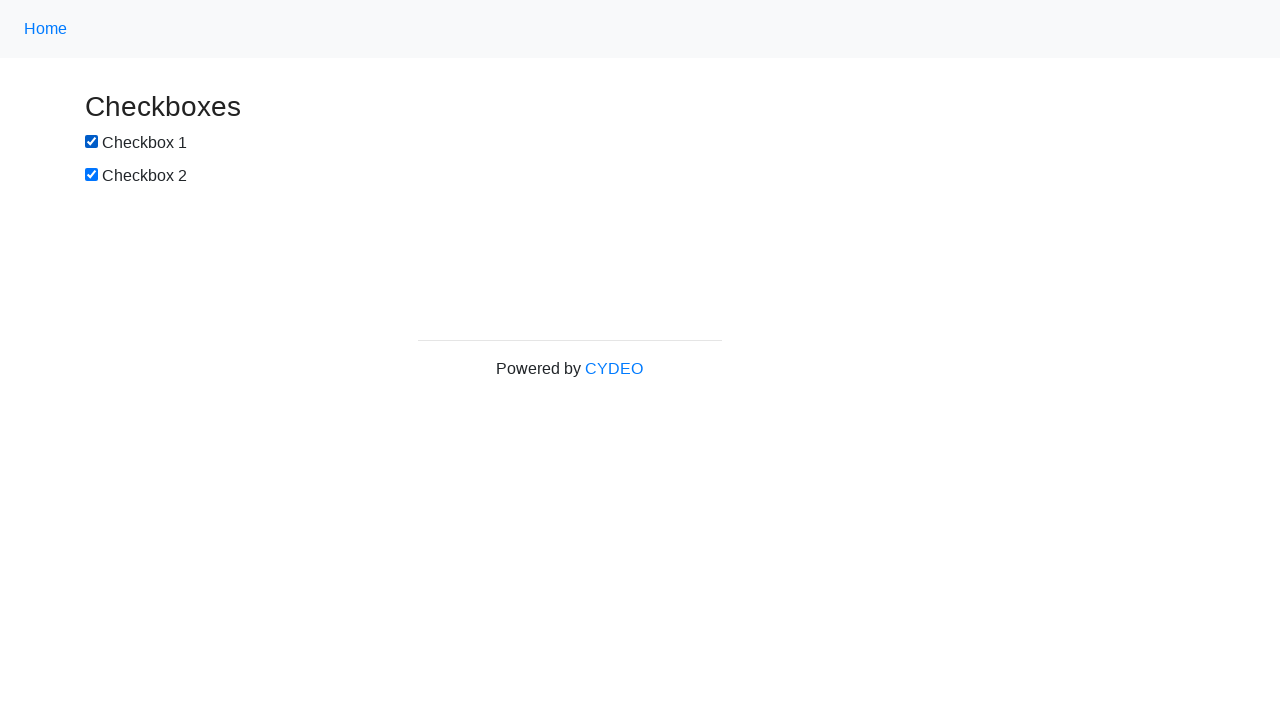

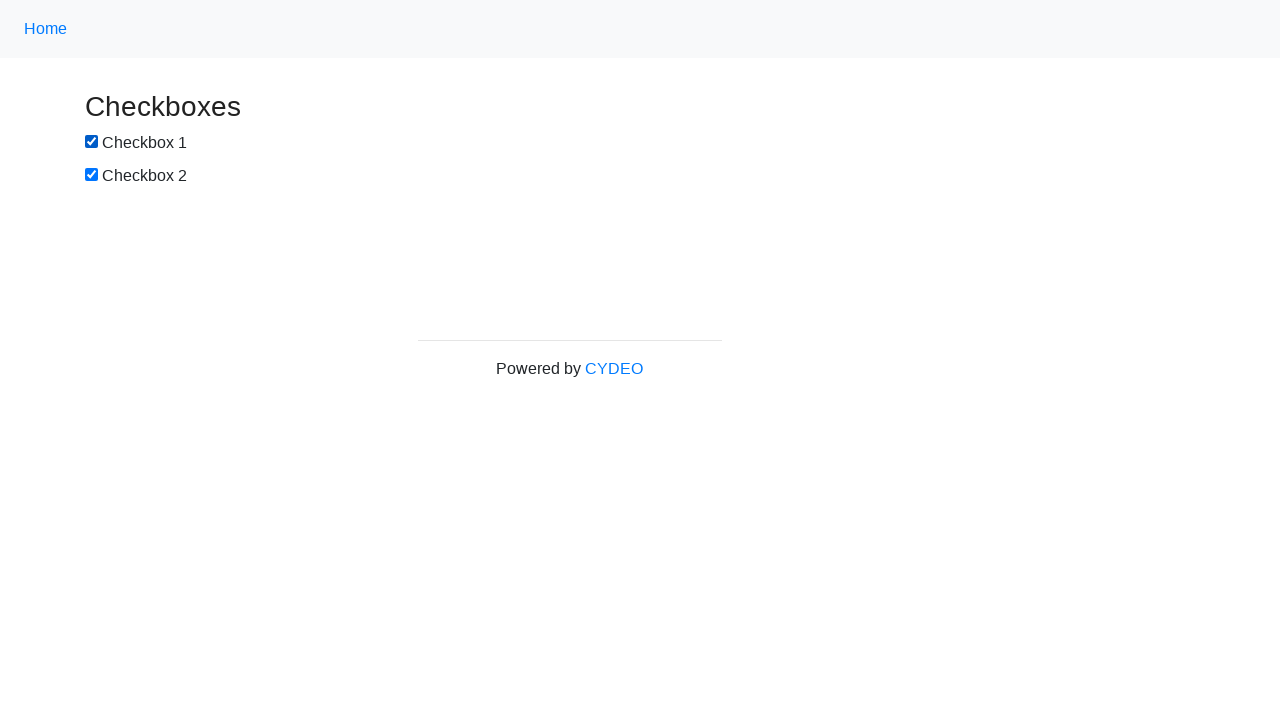